Tests file download functionality by navigating to a download page and clicking on a download link to trigger a file download.

Starting URL: https://the-internet.herokuapp.com/download

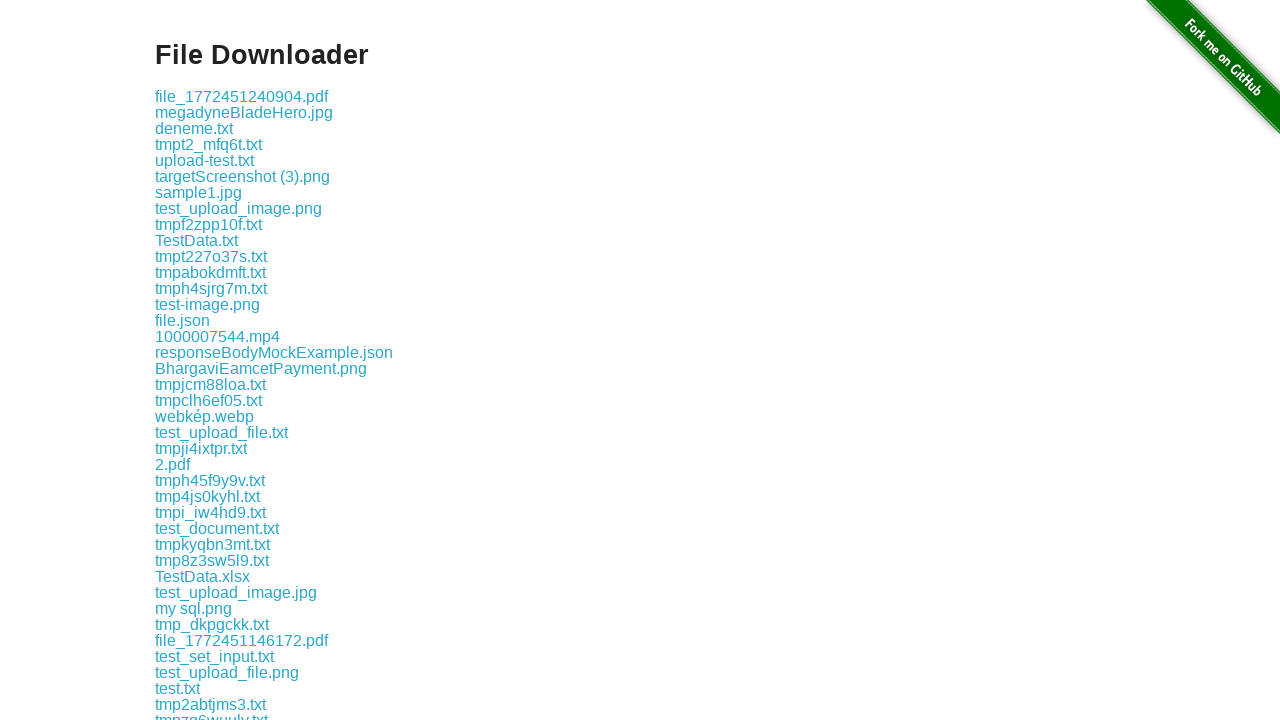

Clicked the download link to trigger file download at (242, 96) on .example a
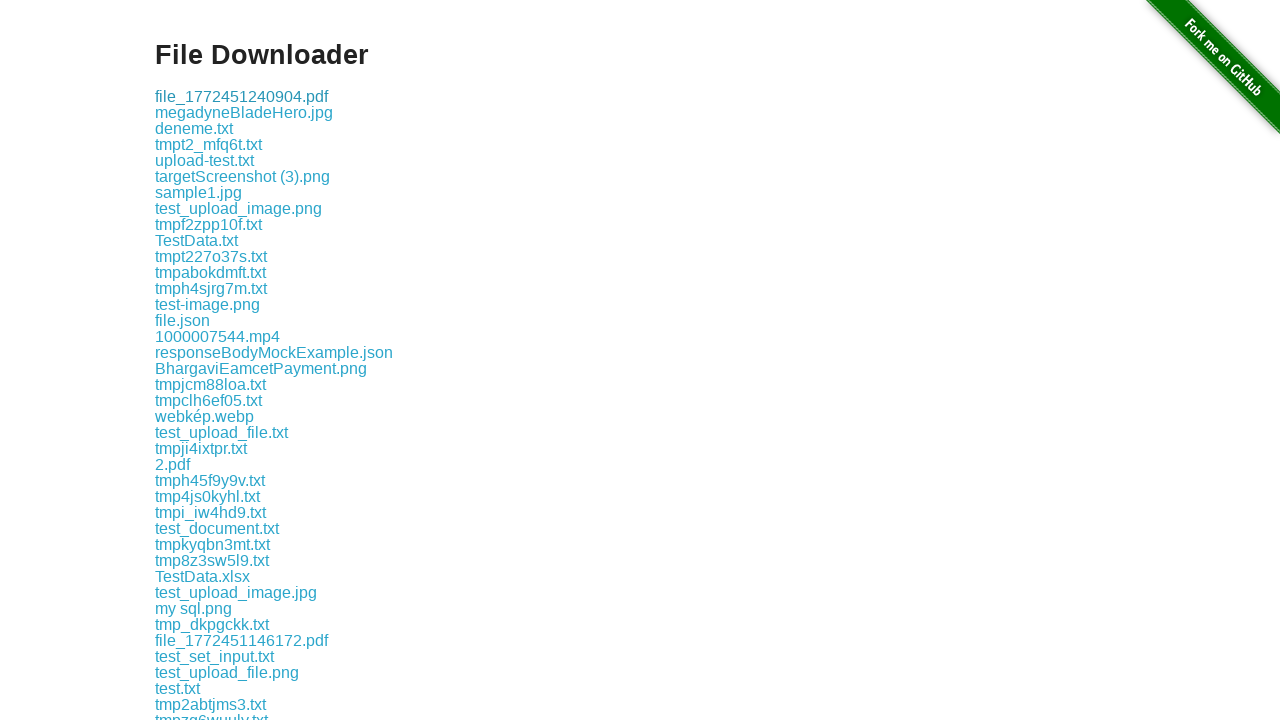

Waited 2 seconds for download to initiate
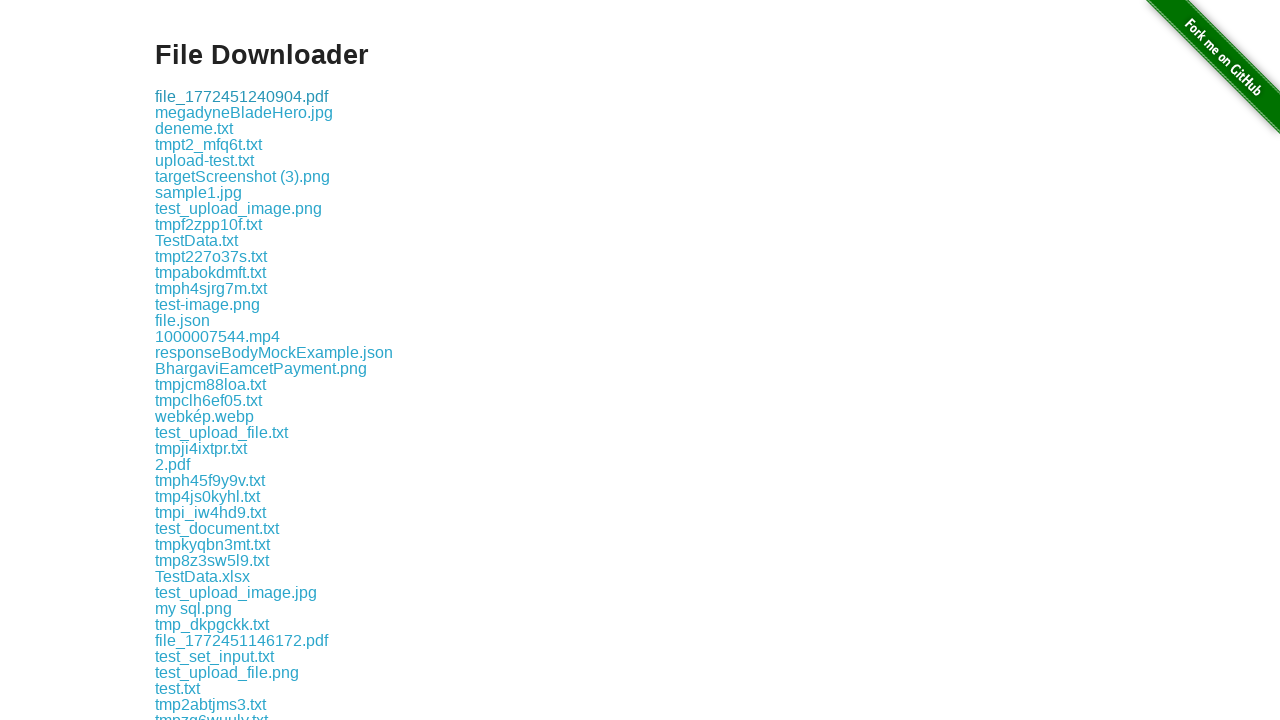

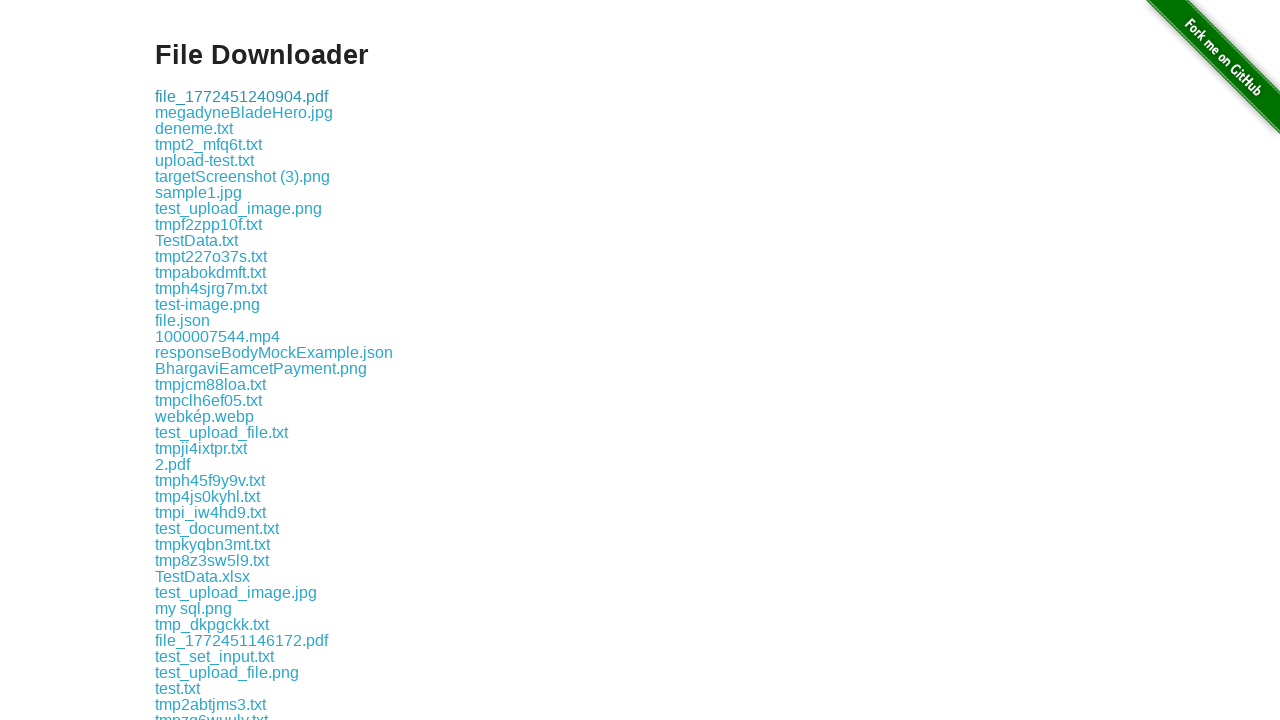